Tests E-Prime checker with a single non-E-Prime word "nothing"

Starting URL: https://www.exploratorytestingacademy.com/app/

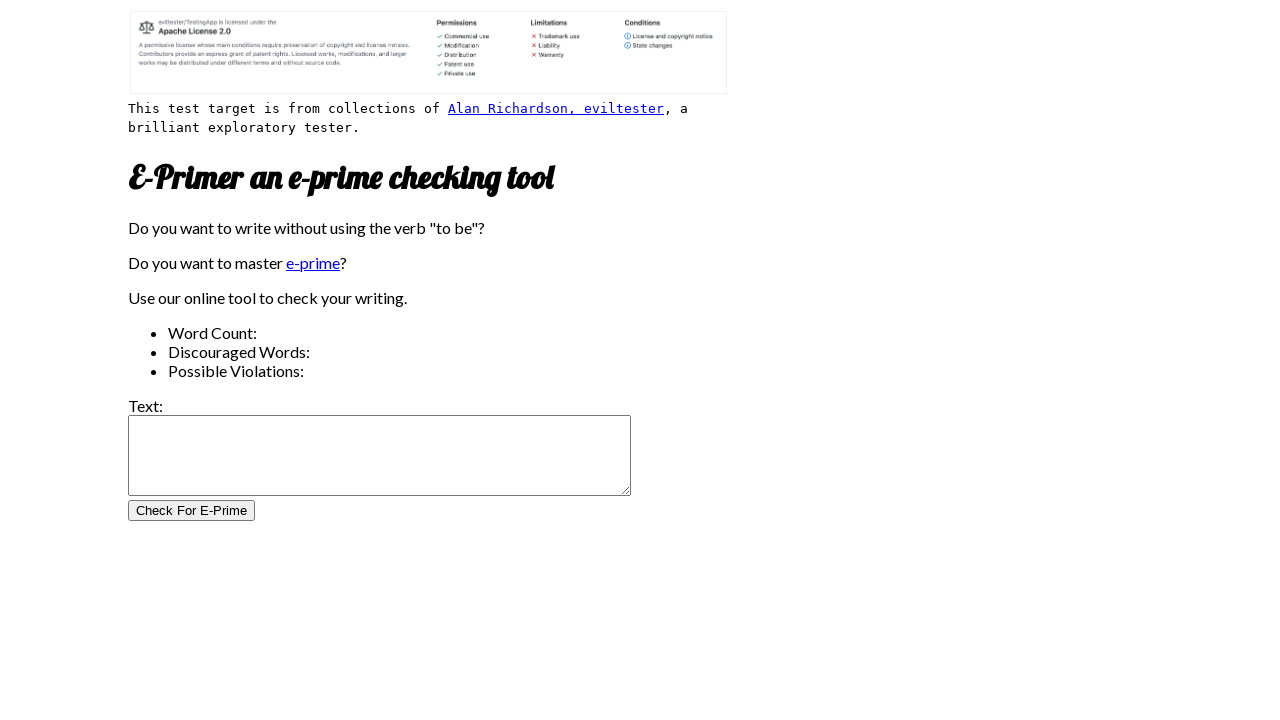

Filled input text with 'nothing' on #inputtext
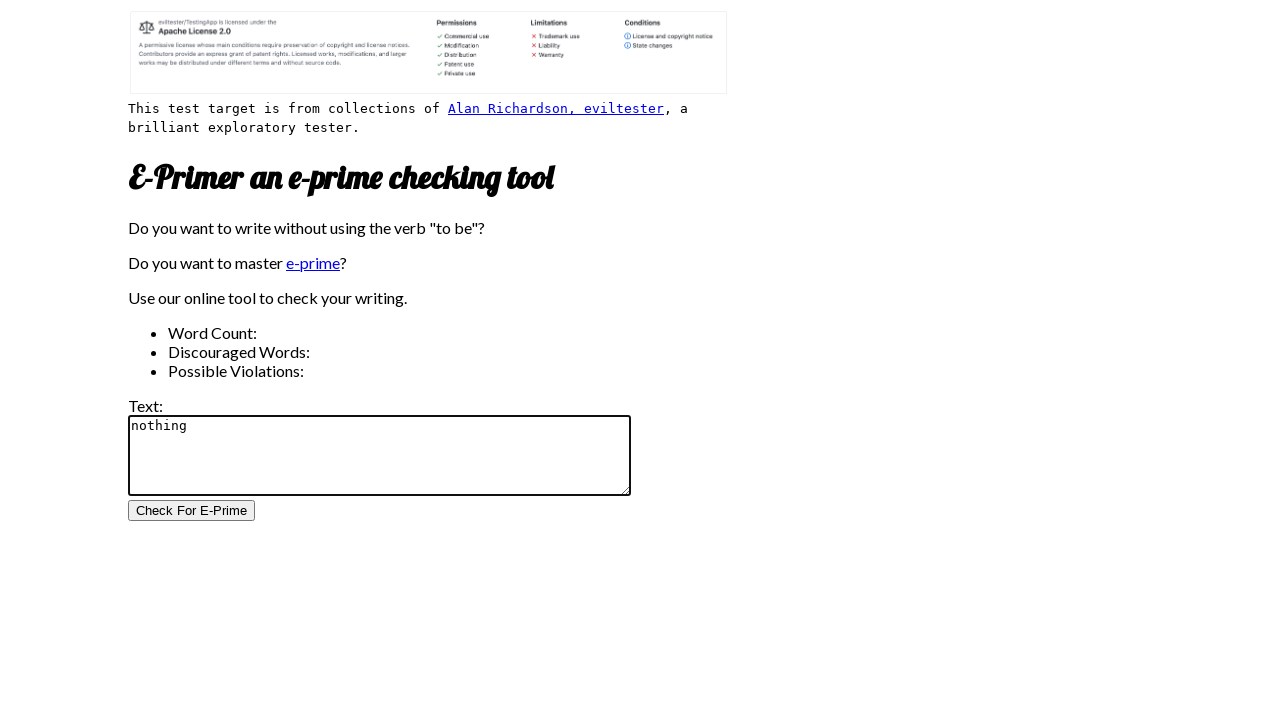

Clicked check button to validate E-Prime at (192, 511) on #CheckForEPrimeButton
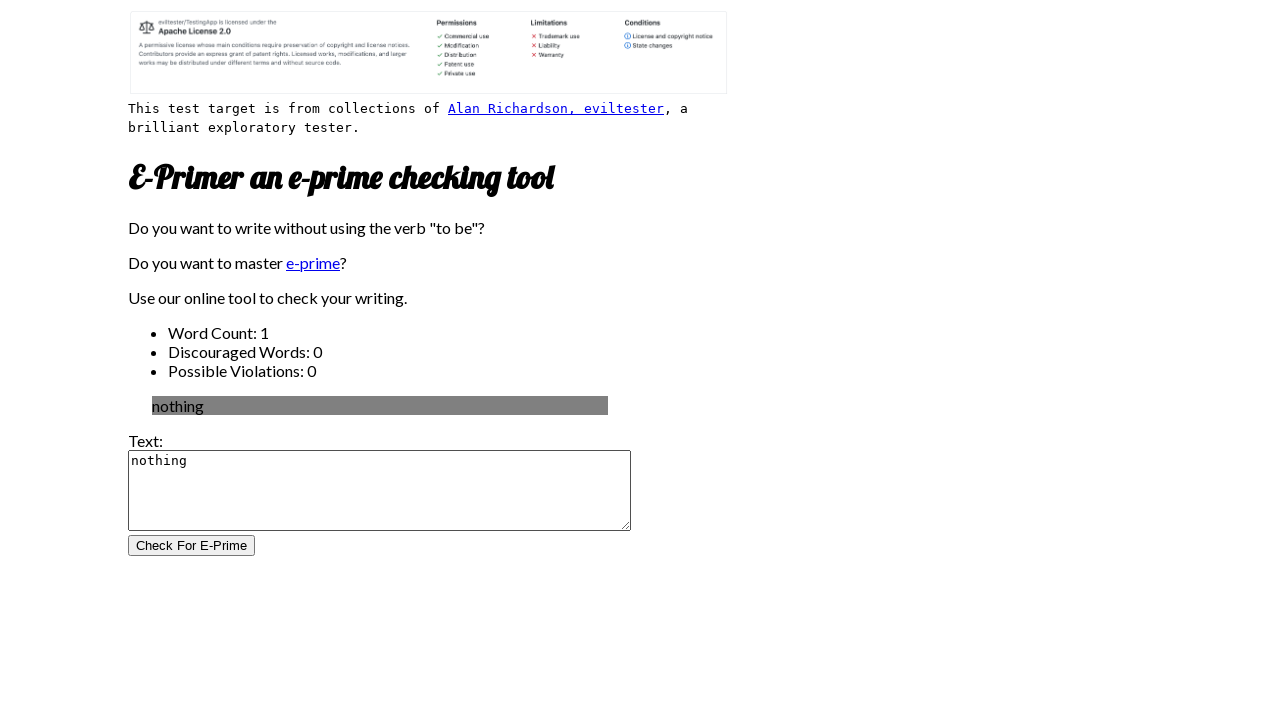

Word count selector loaded
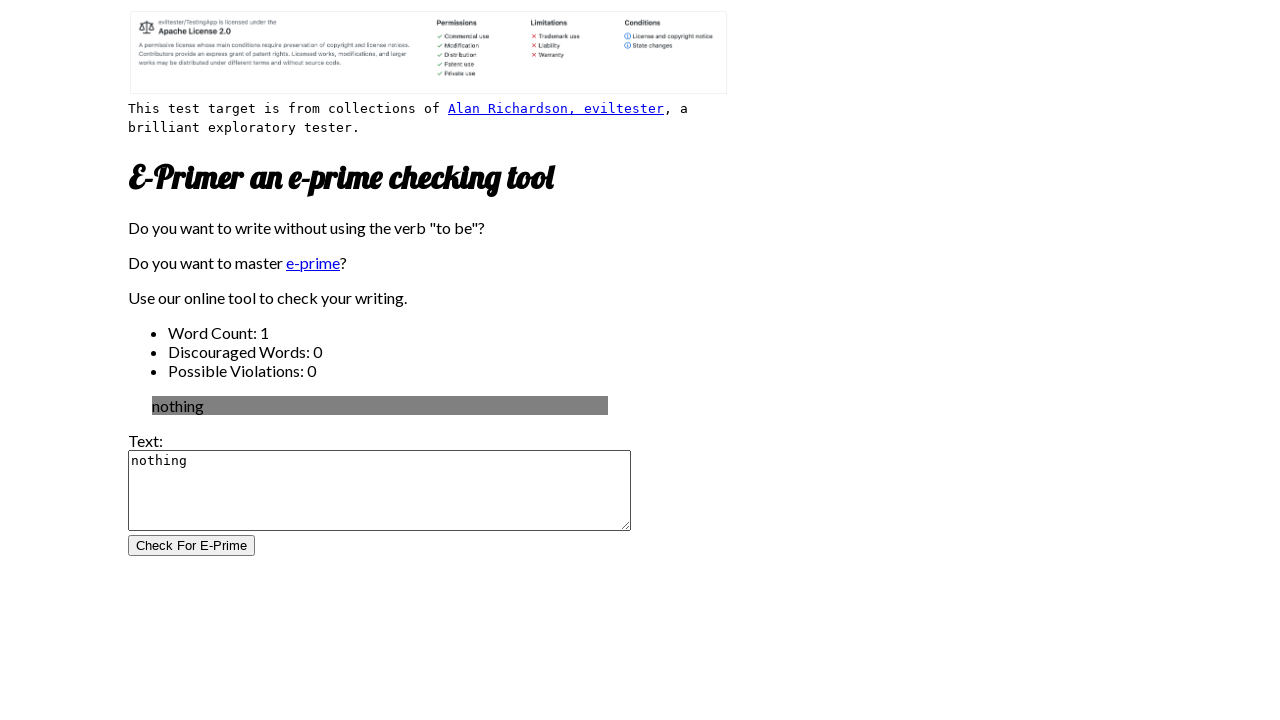

Verified word count is 1
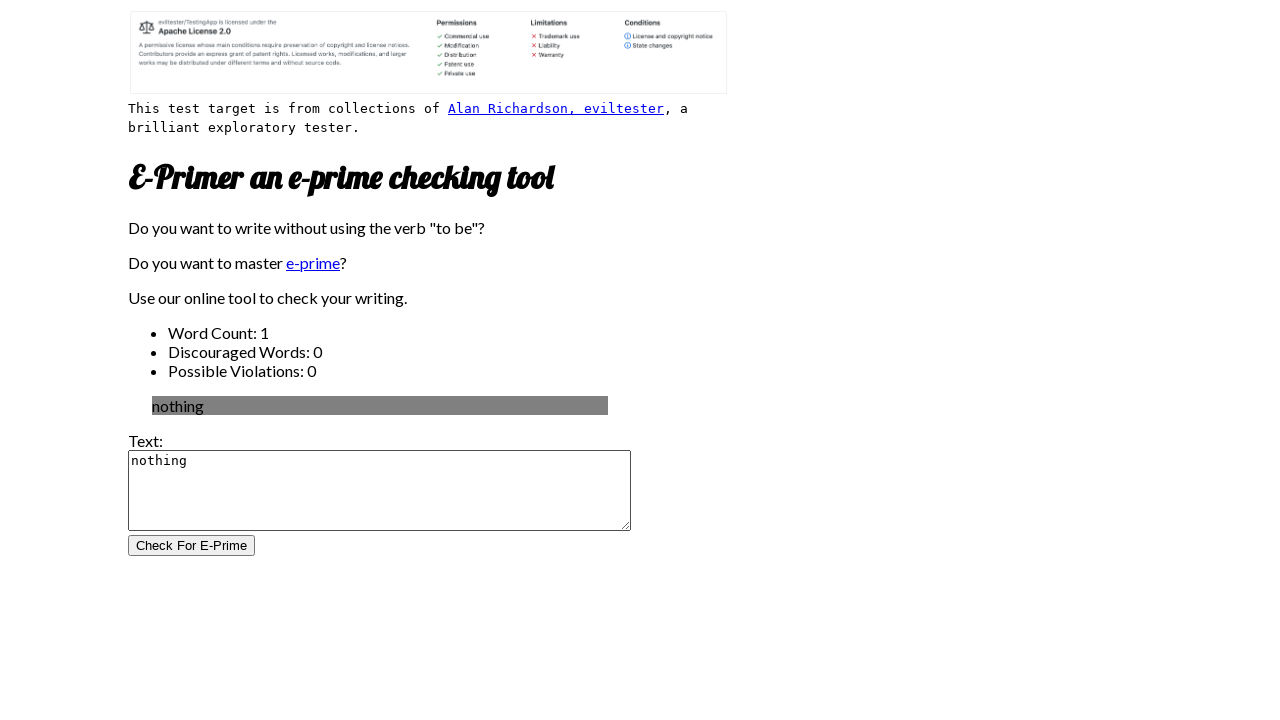

Verified discouraged word count is 0
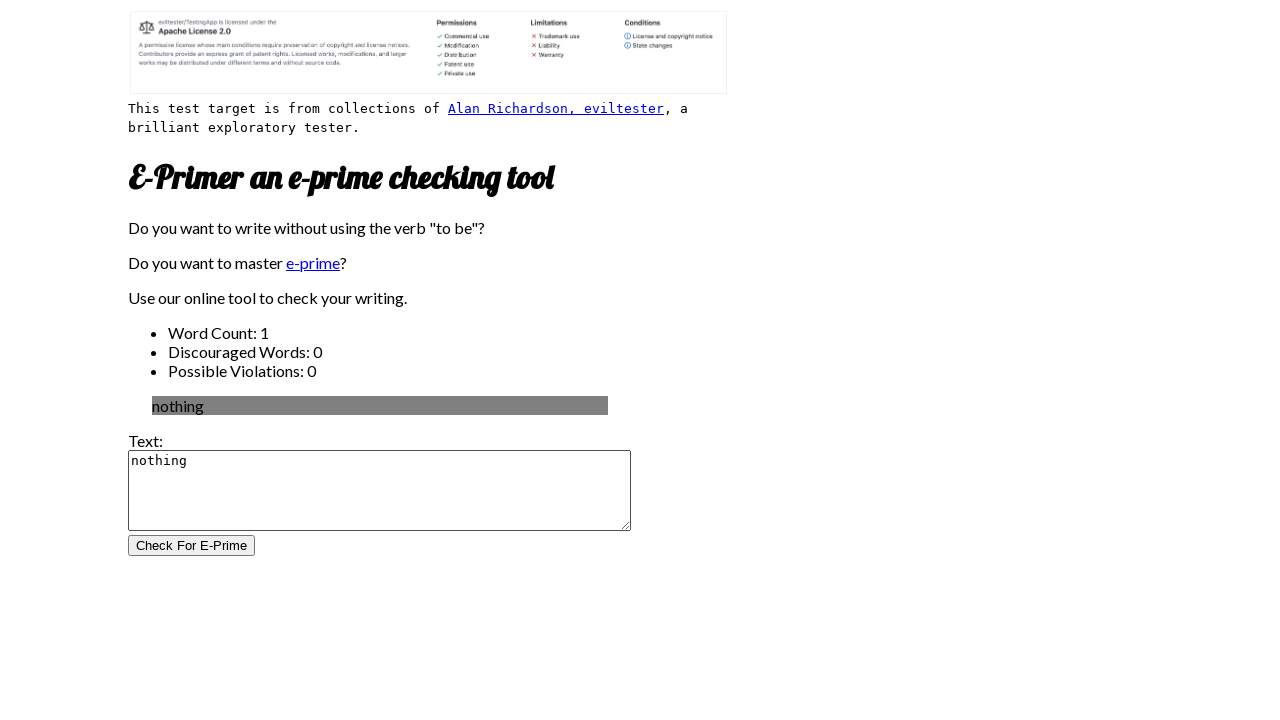

Verified possible violation count is 0
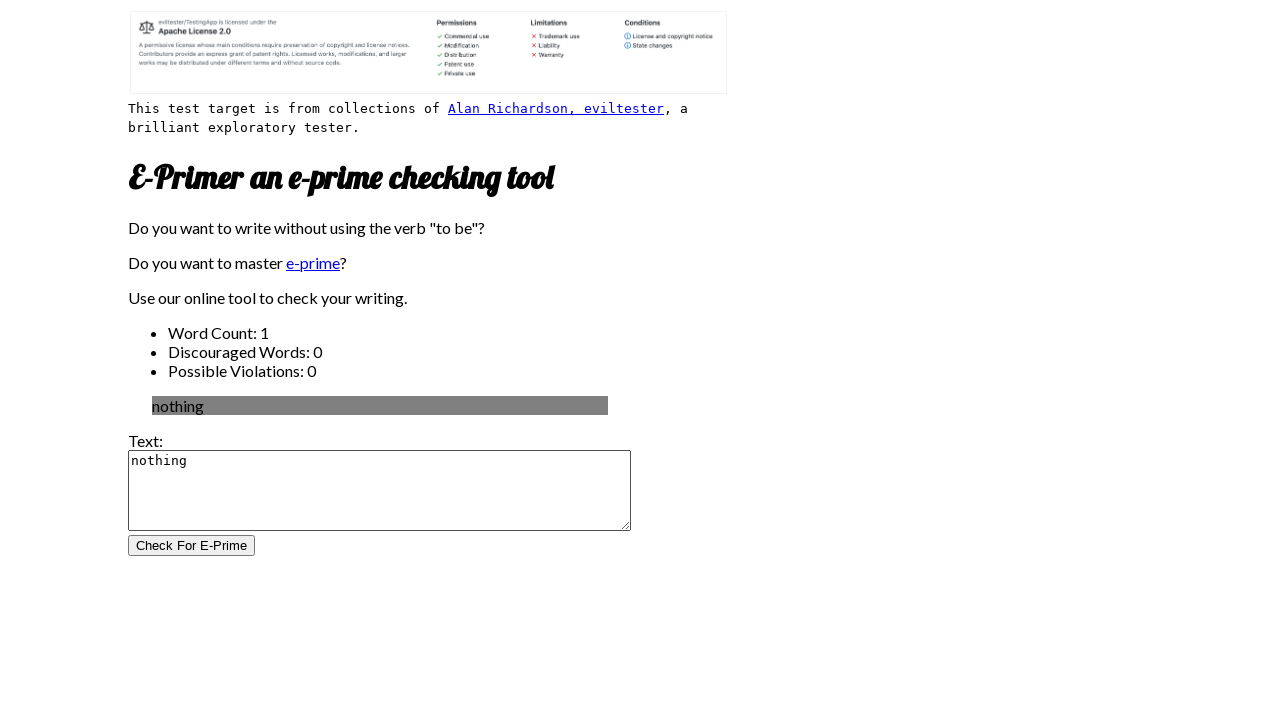

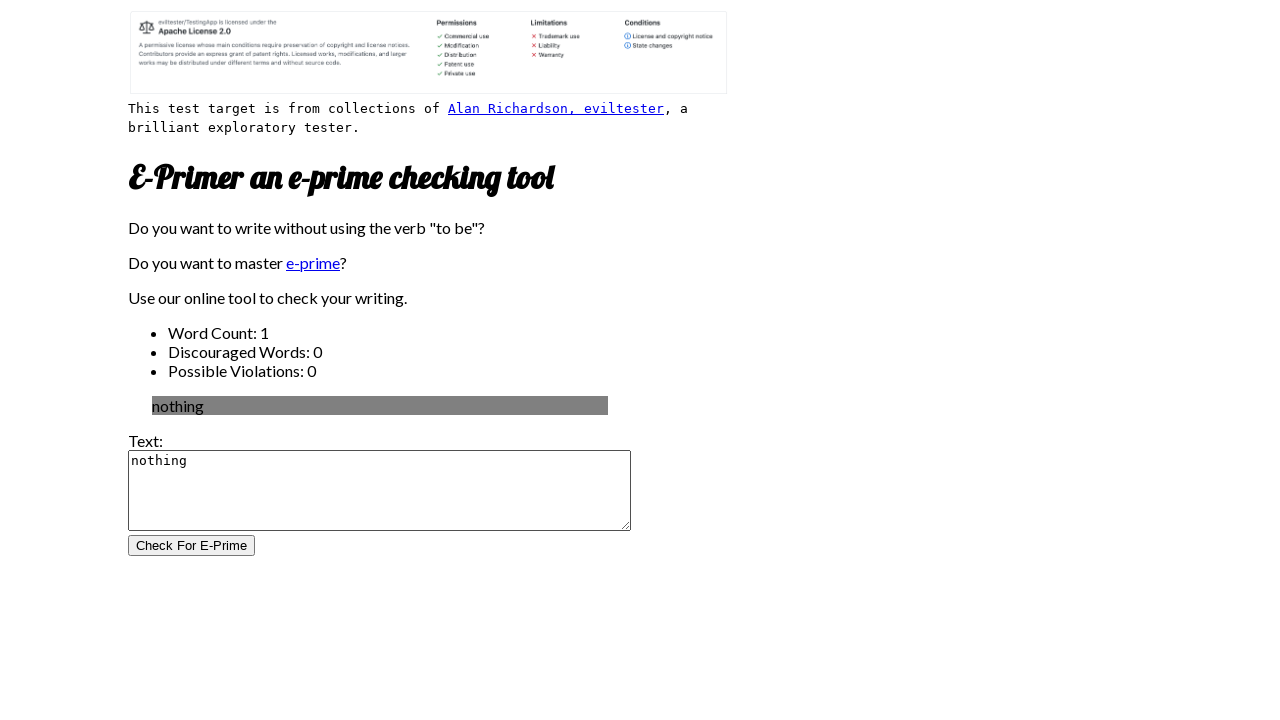